Tests that clicking Clear completed button removes completed items from the list

Starting URL: https://demo.playwright.dev/todomvc

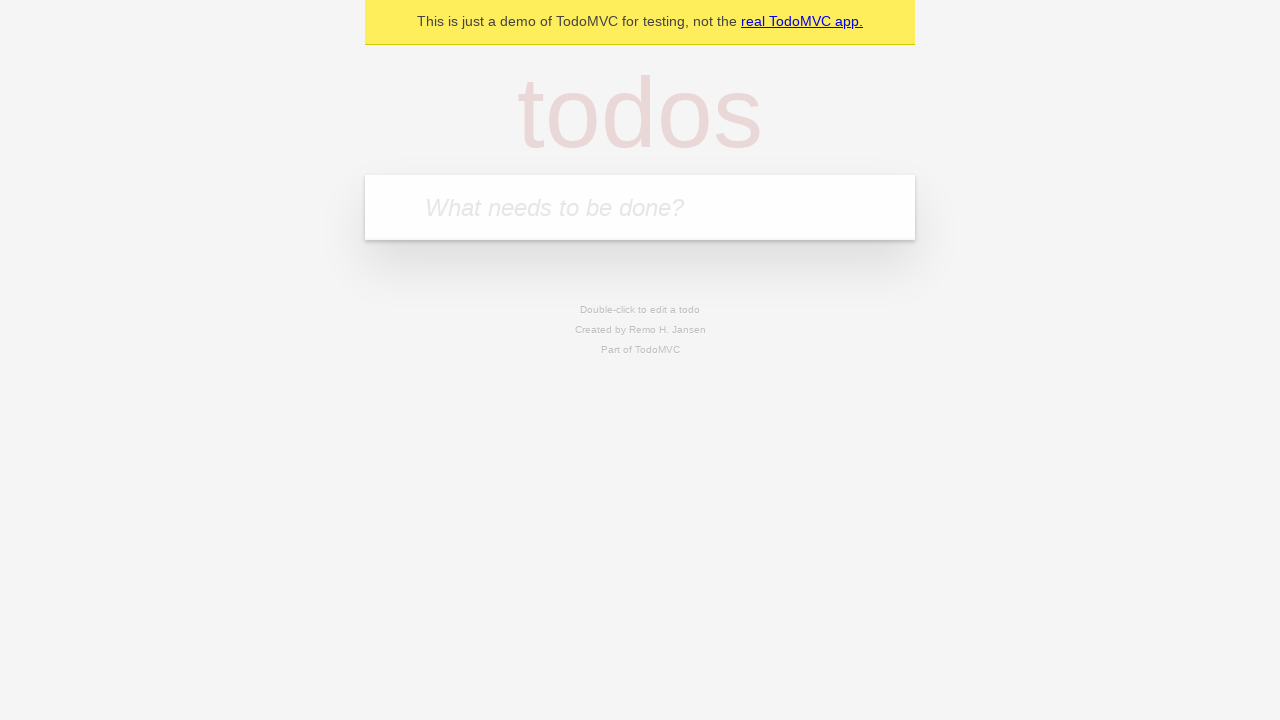

Filled todo input with 'buy some cheese' on internal:attr=[placeholder="What needs to be done?"i]
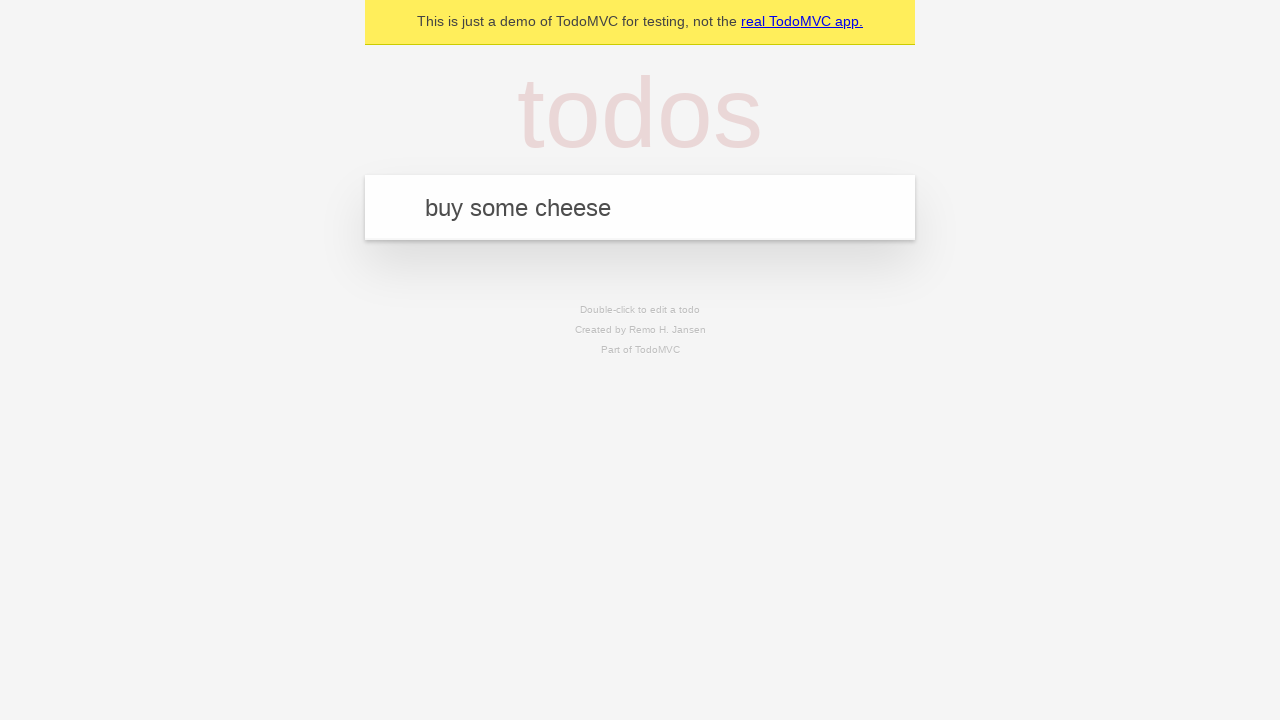

Pressed Enter to add 'buy some cheese' to the list on internal:attr=[placeholder="What needs to be done?"i]
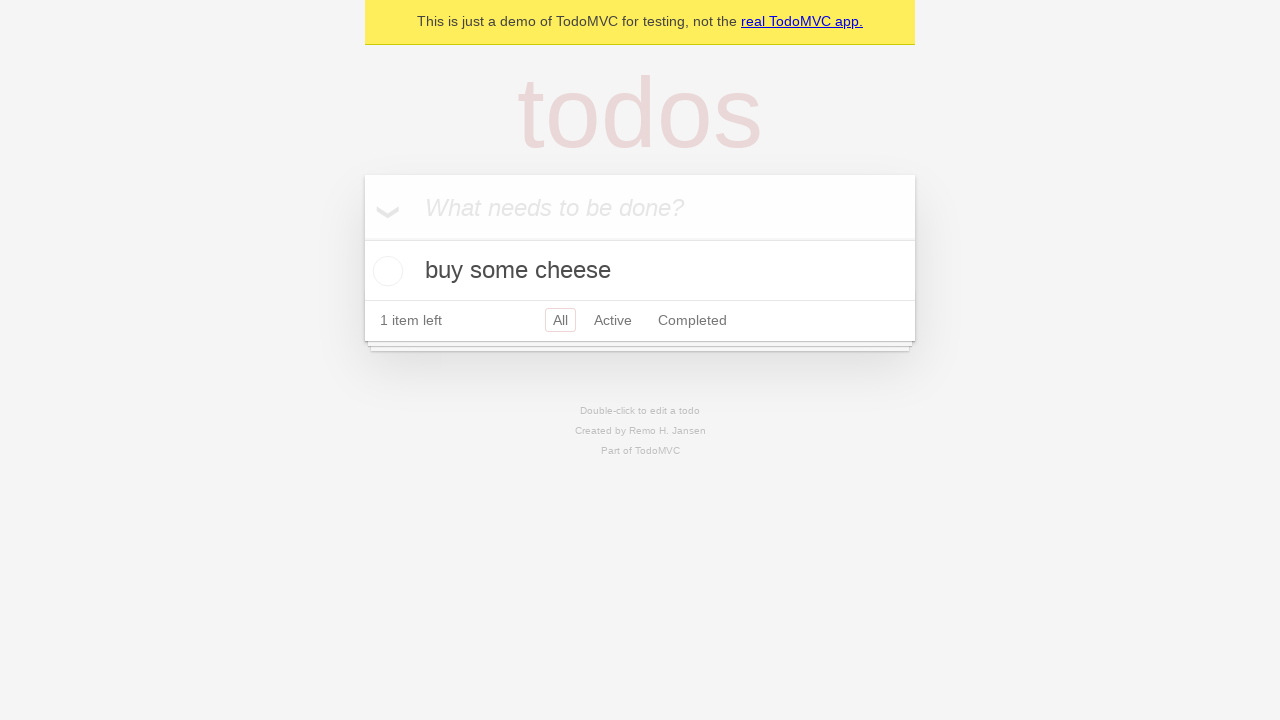

Filled todo input with 'feed the cat' on internal:attr=[placeholder="What needs to be done?"i]
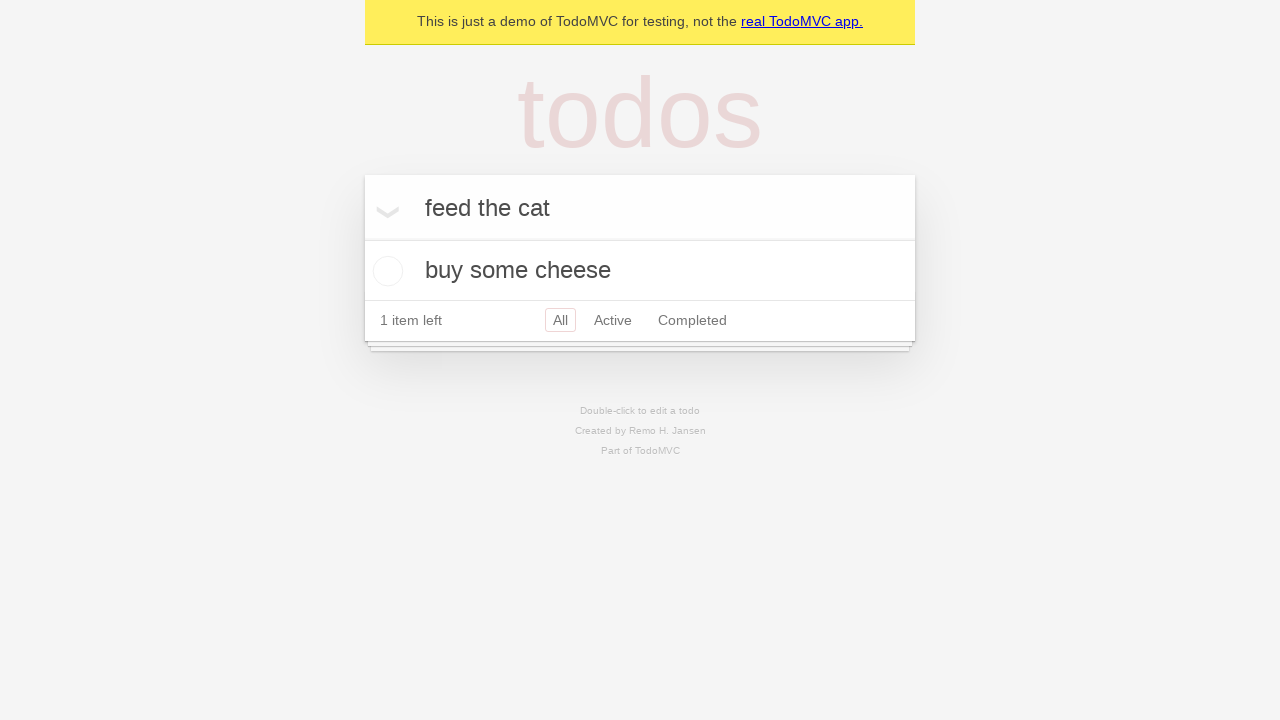

Pressed Enter to add 'feed the cat' to the list on internal:attr=[placeholder="What needs to be done?"i]
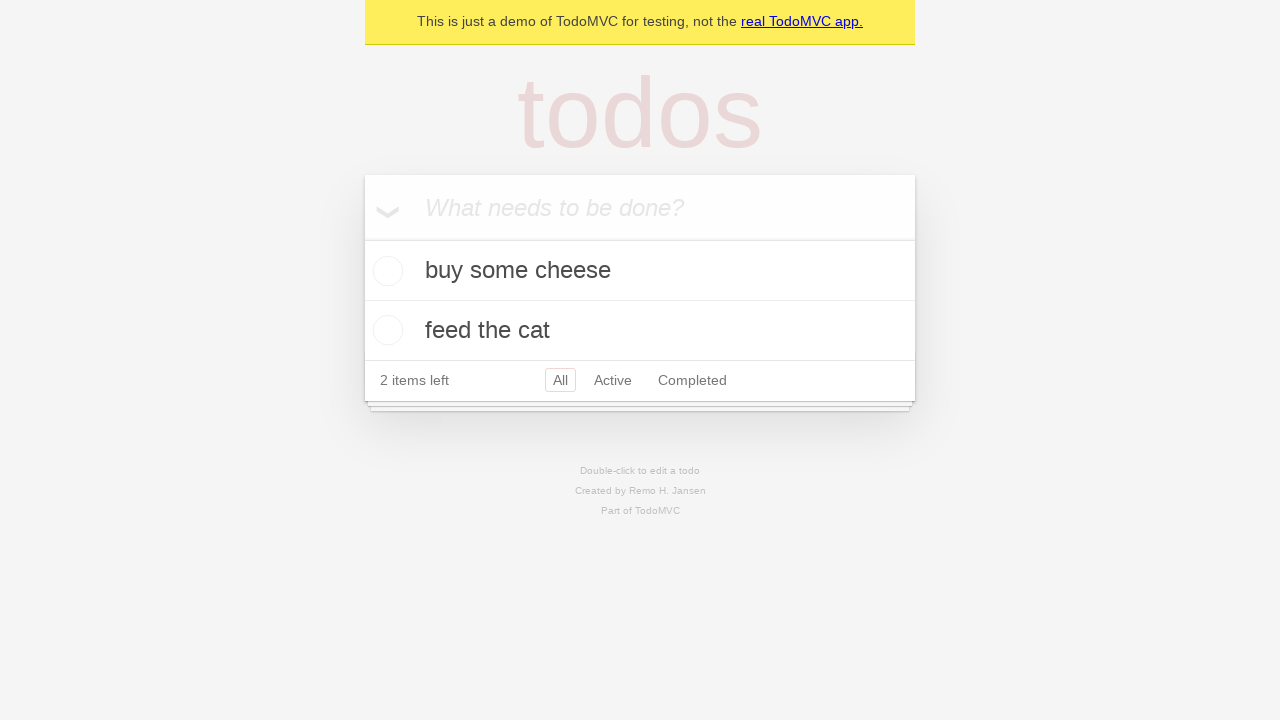

Filled todo input with 'book a doctors appointment' on internal:attr=[placeholder="What needs to be done?"i]
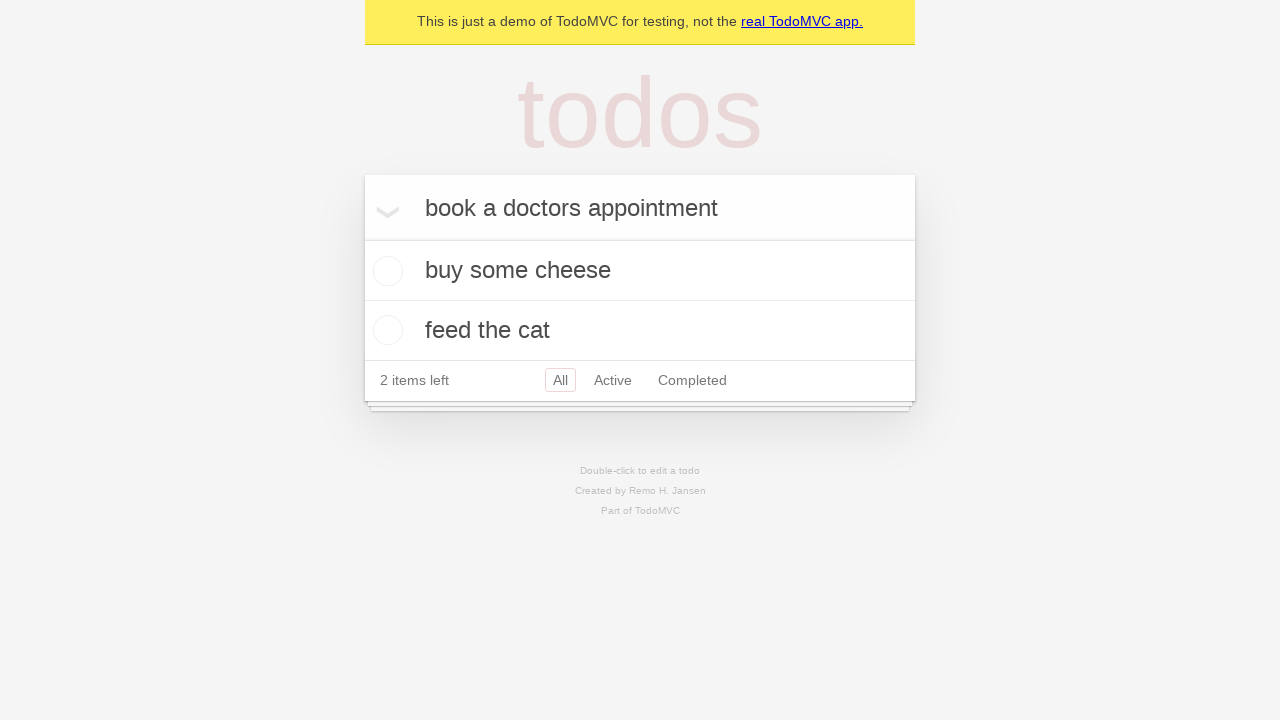

Pressed Enter to add 'book a doctors appointment' to the list on internal:attr=[placeholder="What needs to be done?"i]
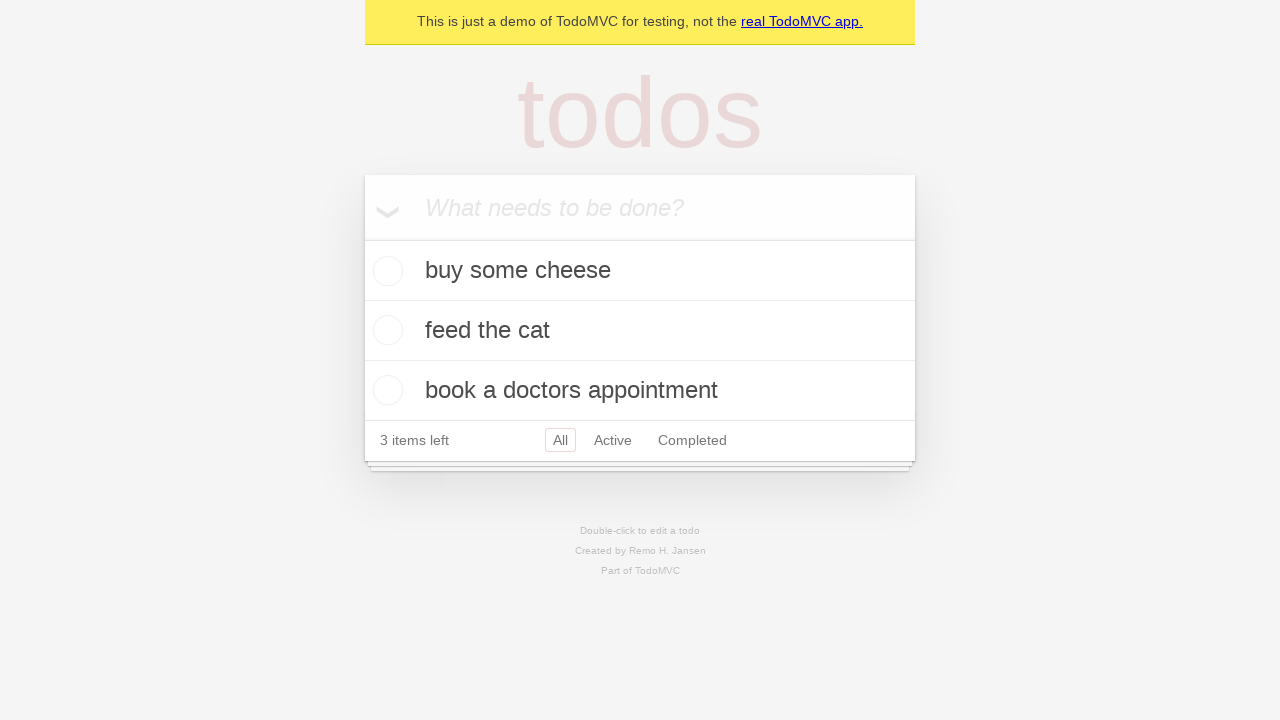

Checked the second todo item as completed at (385, 330) on internal:testid=[data-testid="todo-item"s] >> nth=1 >> internal:role=checkbox
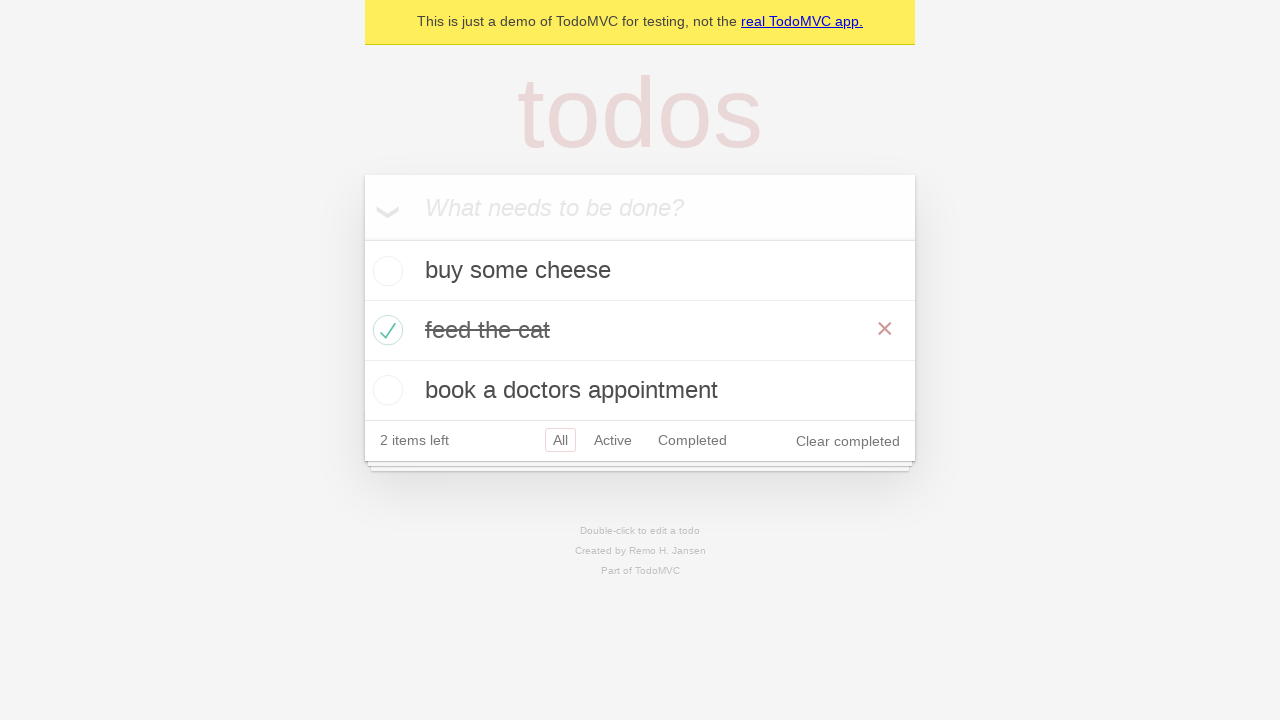

Clicked 'Clear completed' button to remove completed items at (848, 441) on internal:role=button[name="Clear completed"i]
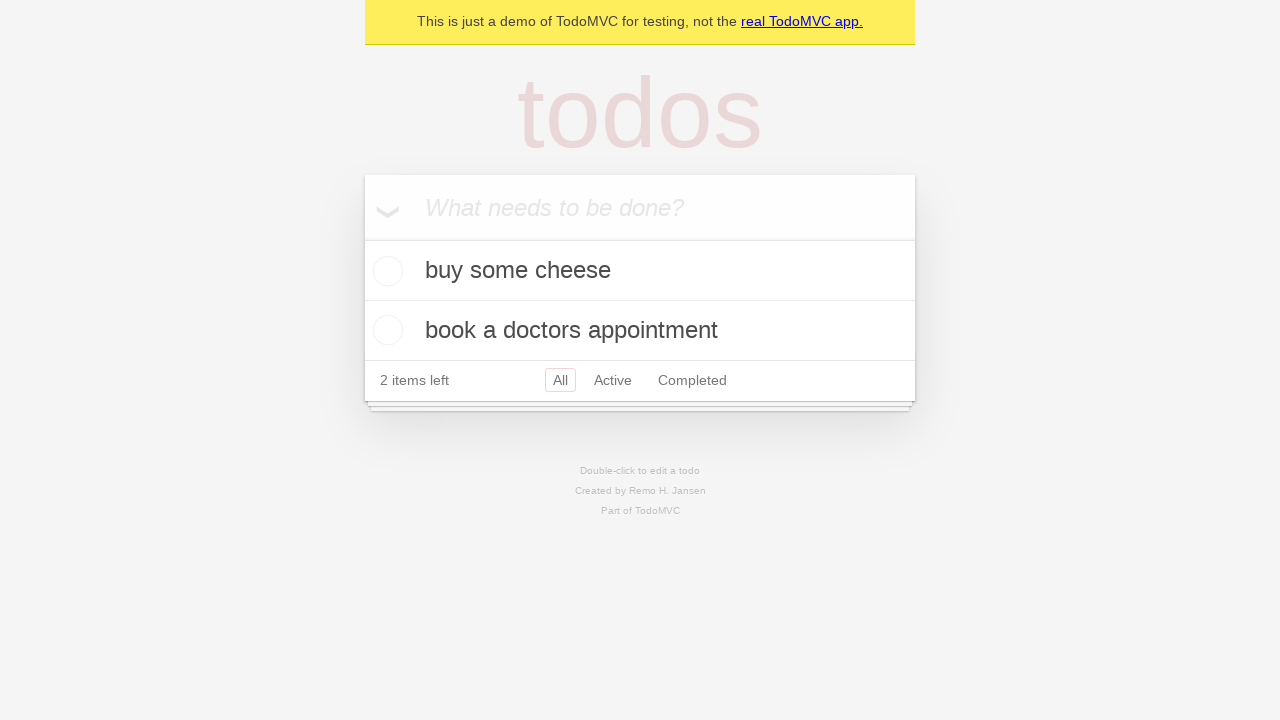

Verified that only 2 todo items remain after clearing completed items
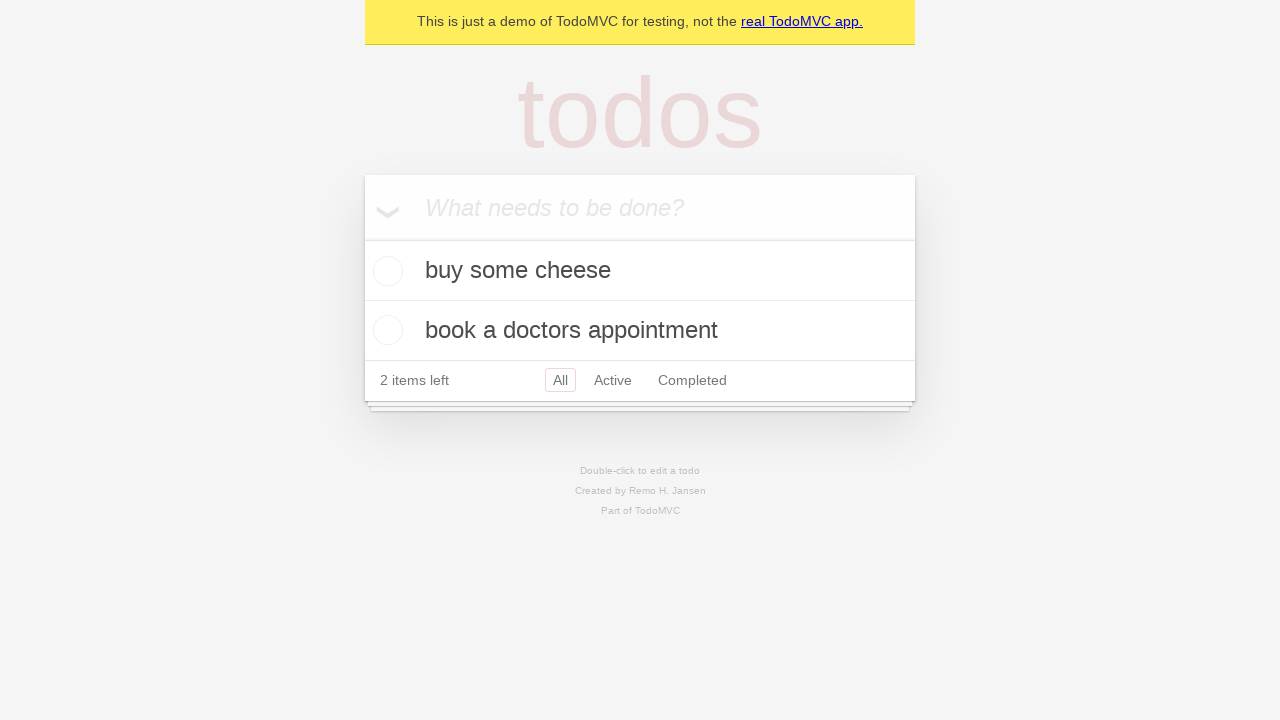

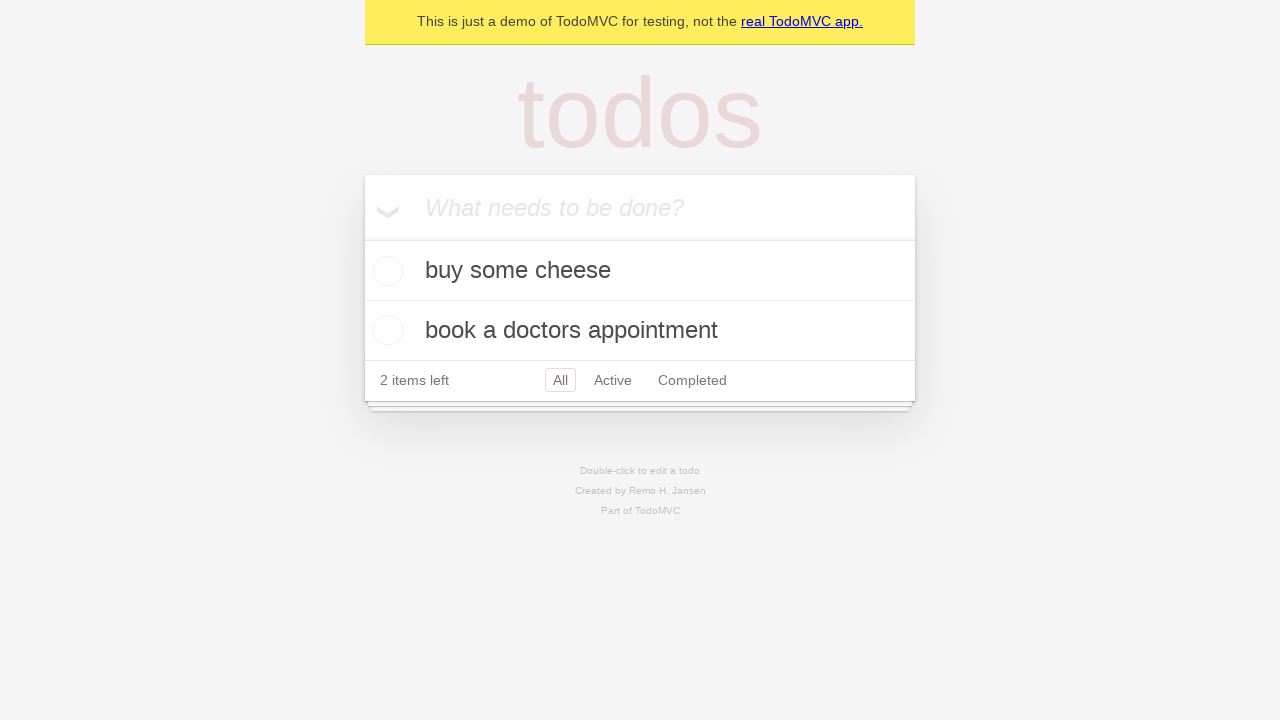